Tests iframe handling by navigating to W3Schools JavaScript tryit page, switching to the result iframe, and clicking a button within it.

Starting URL: https://www.w3schools.com/js/tryit.asp?filename=tryjs_myfirst

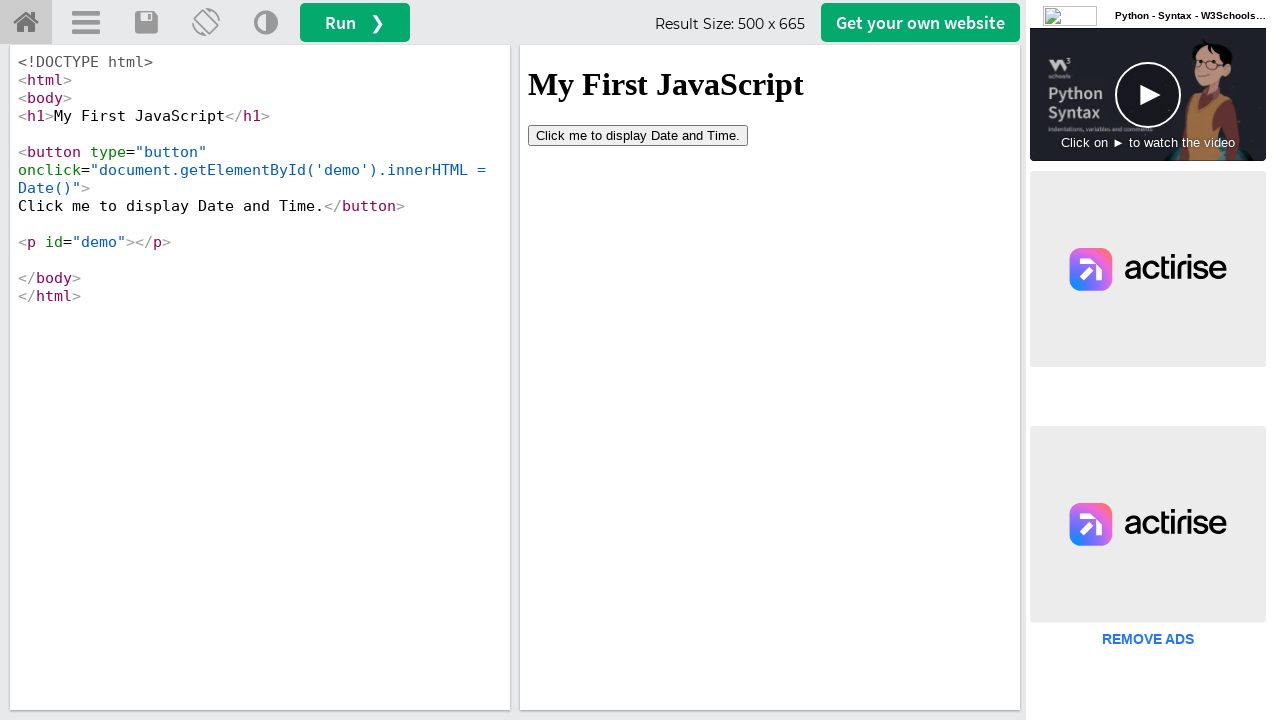

Navigated to W3Schools JavaScript tryit page
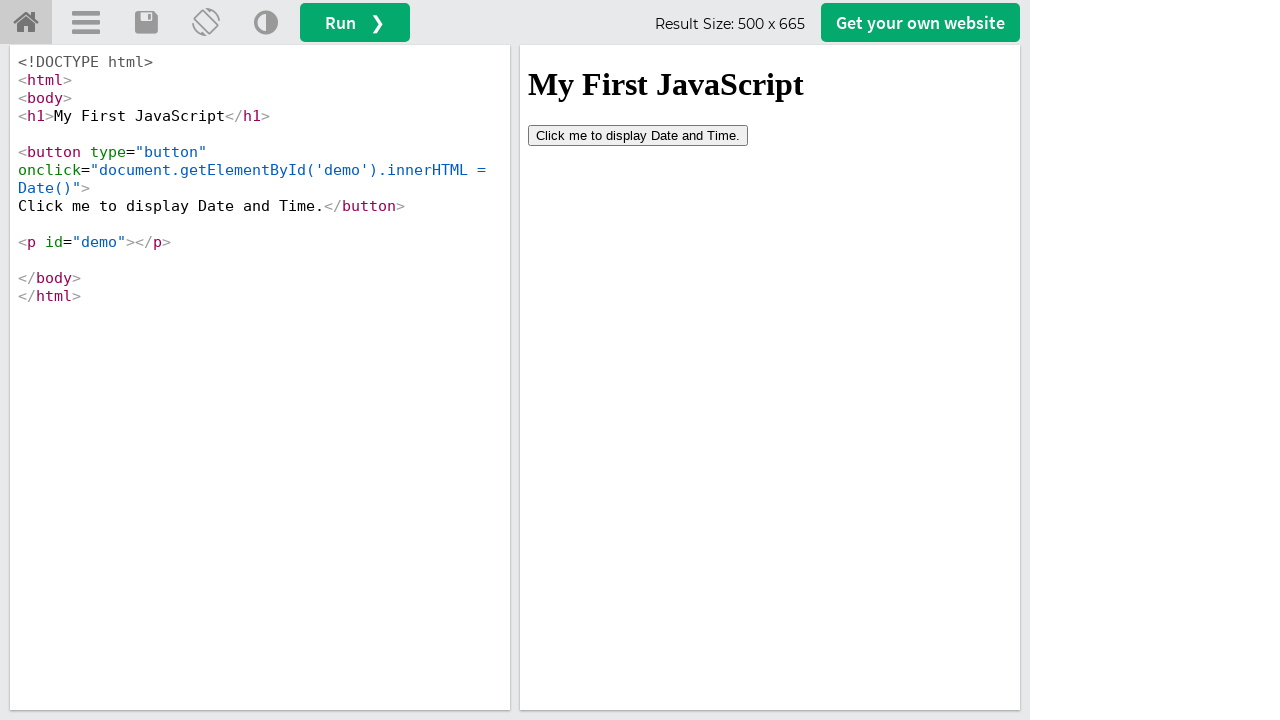

Located the result iframe
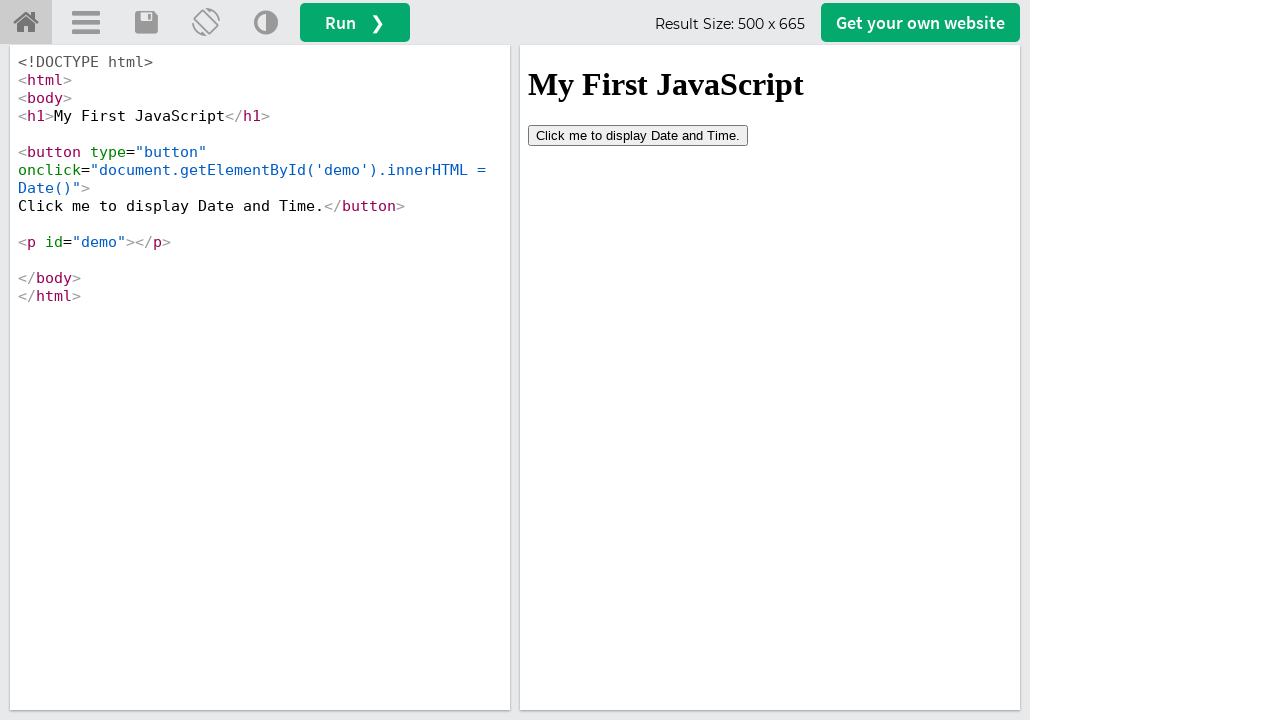

Clicked button within the result iframe at (638, 135) on iframe >> nth=0 >> internal:control=enter-frame >> button[type='button']
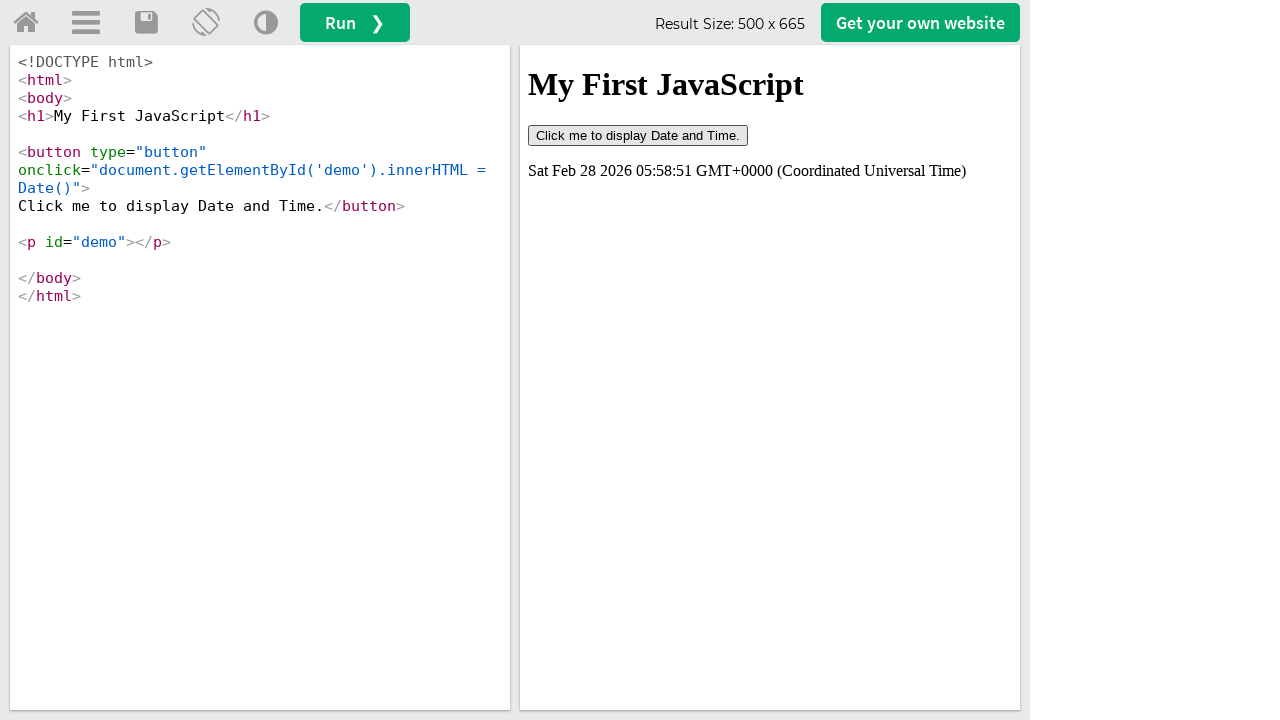

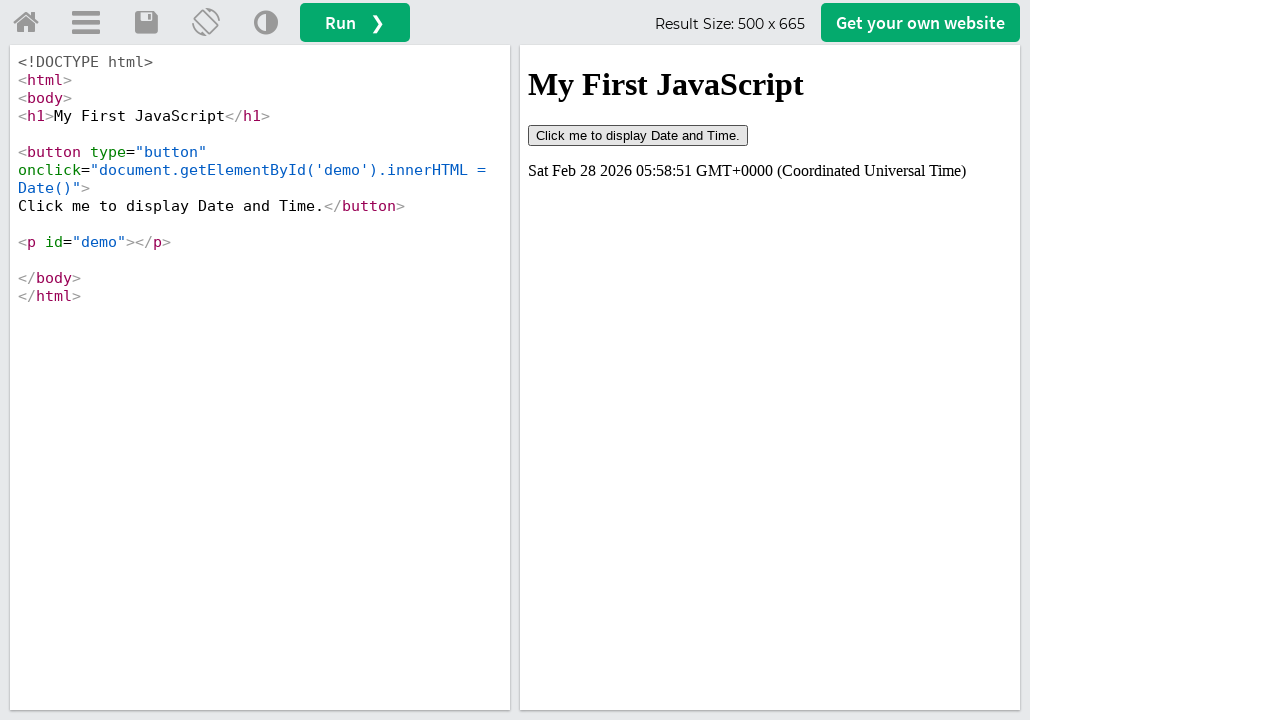